Tests search functionality by searching for western wear and clicking on the search button

Starting URL: https://www.naaptol.com/

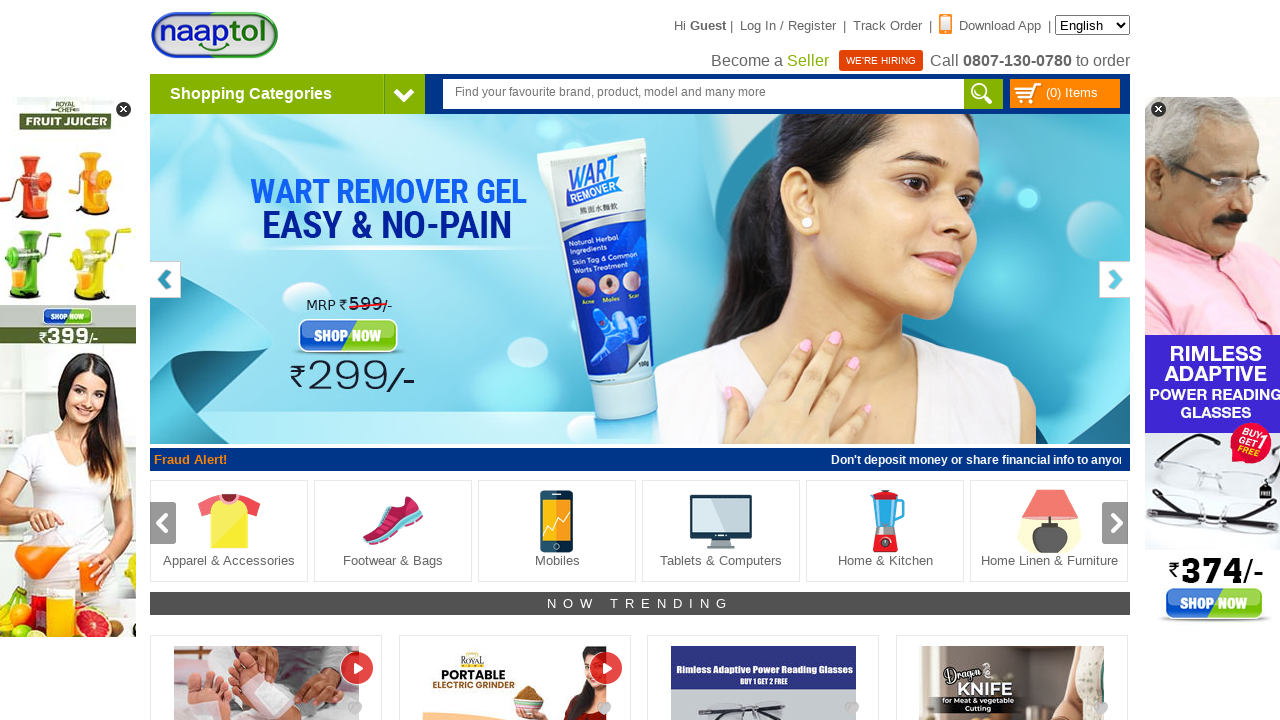

Filled search bar with 'western wear' on //*[@id='header_search_text']
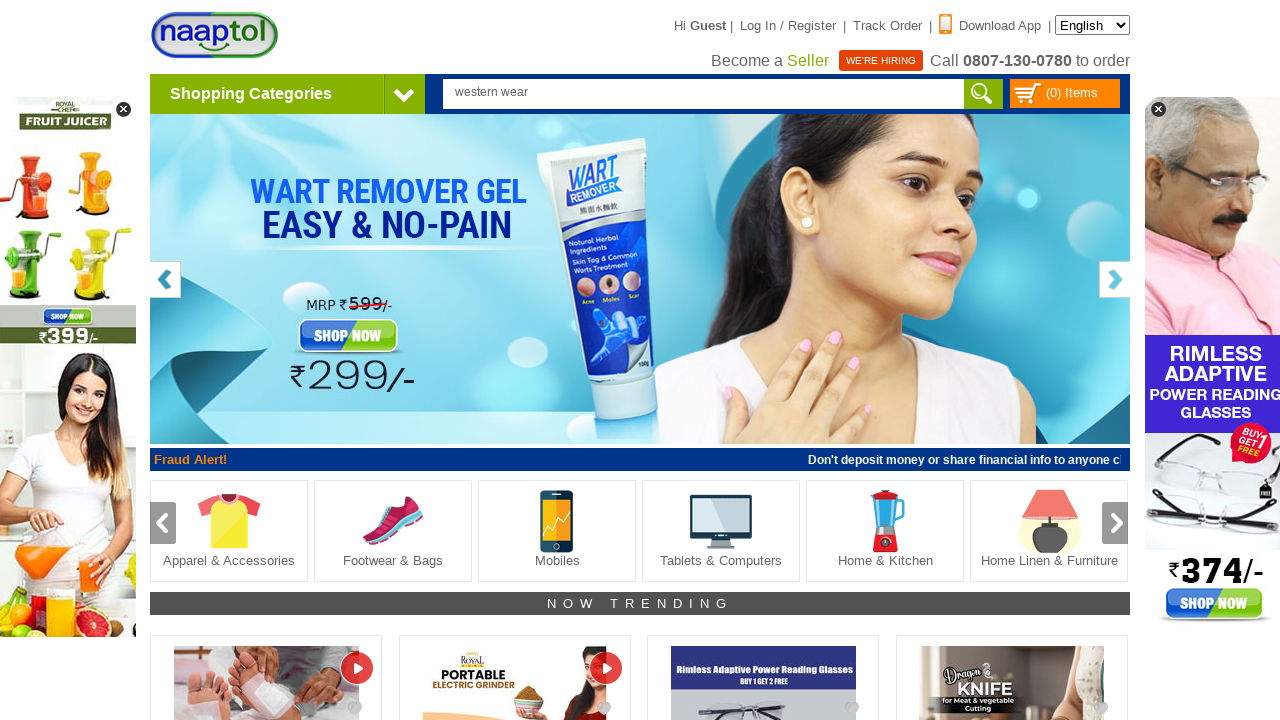

Clicked search button to search for western wear at (984, 94) on (//*[@class='search'])[2]
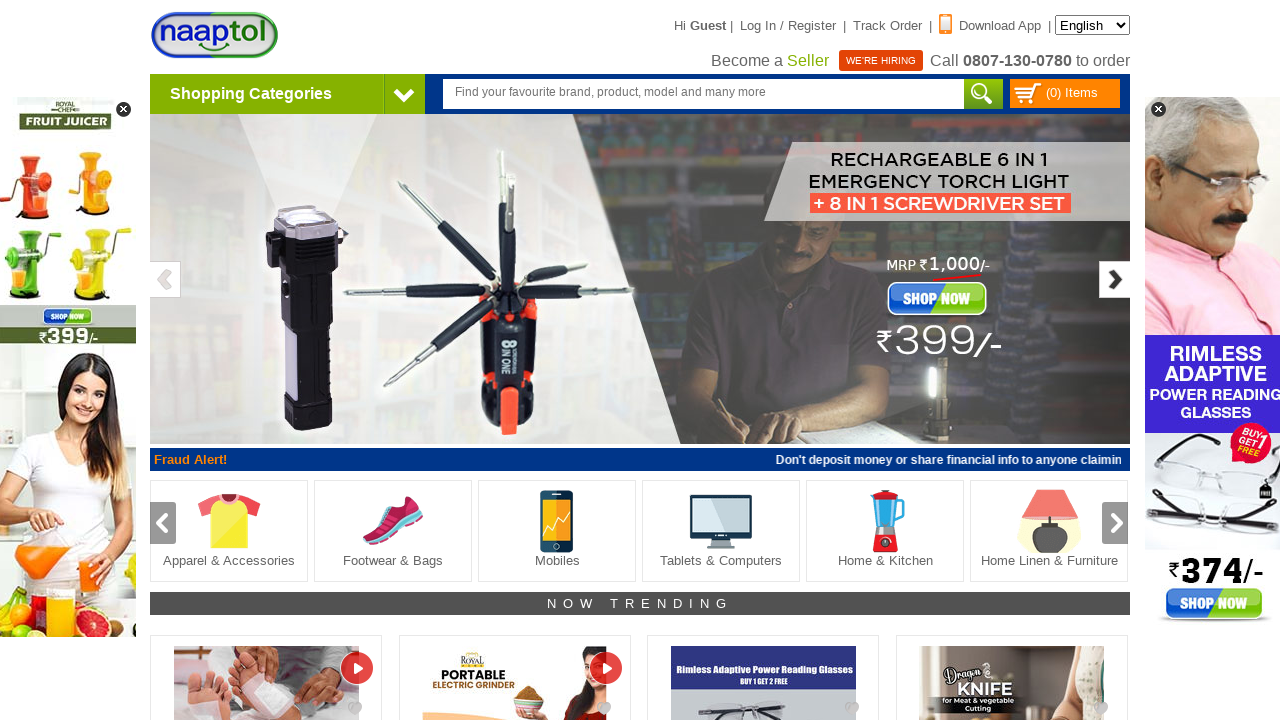

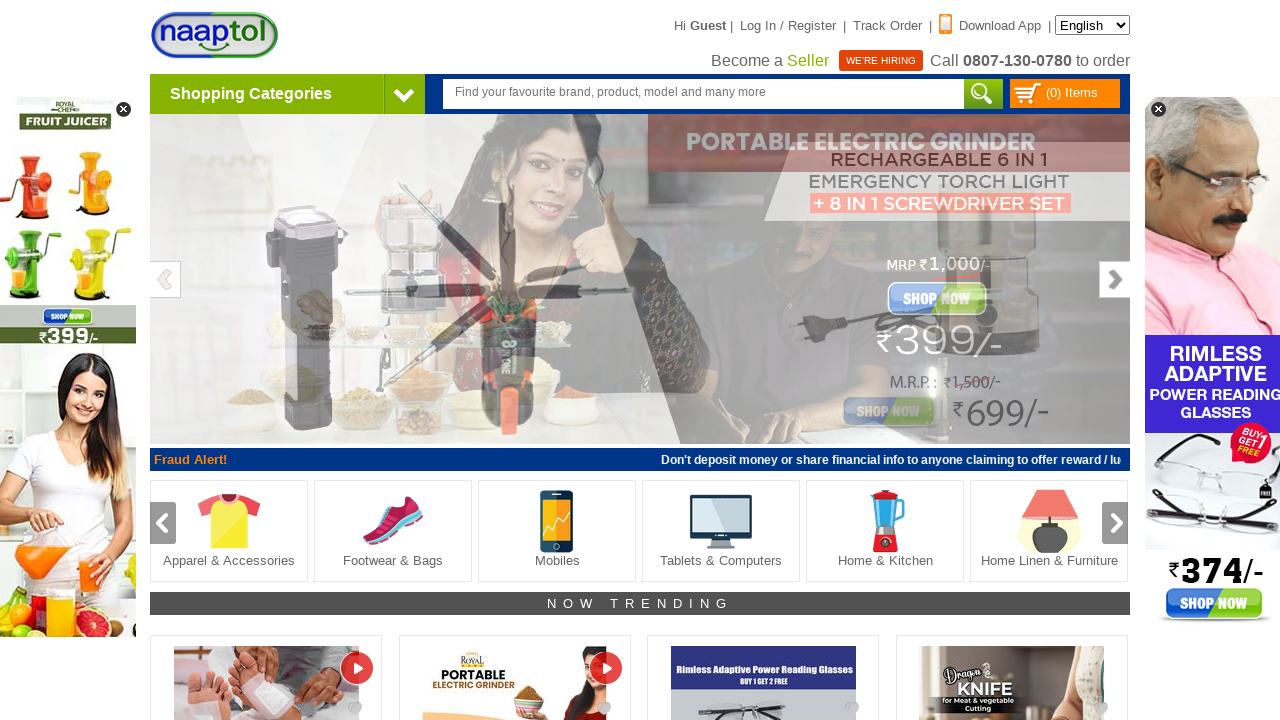